Tests form validation when phone number is not entered, expects alert about required phone

Starting URL: https://ool-content.walshcollege.edu/CourseFiles/IT/IT414/MASTER/Week04/WI20-website-testing-sites/assignment/index.php

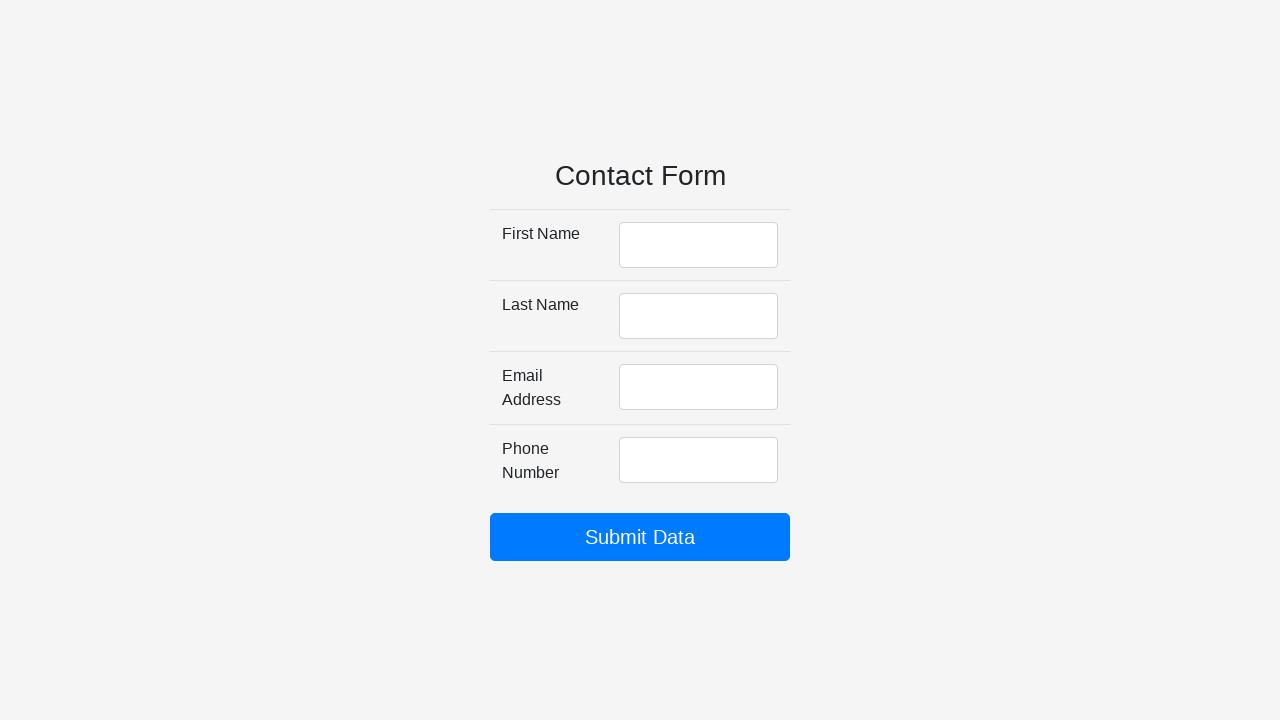

Filled first name field with 'Zachary' on #firstName
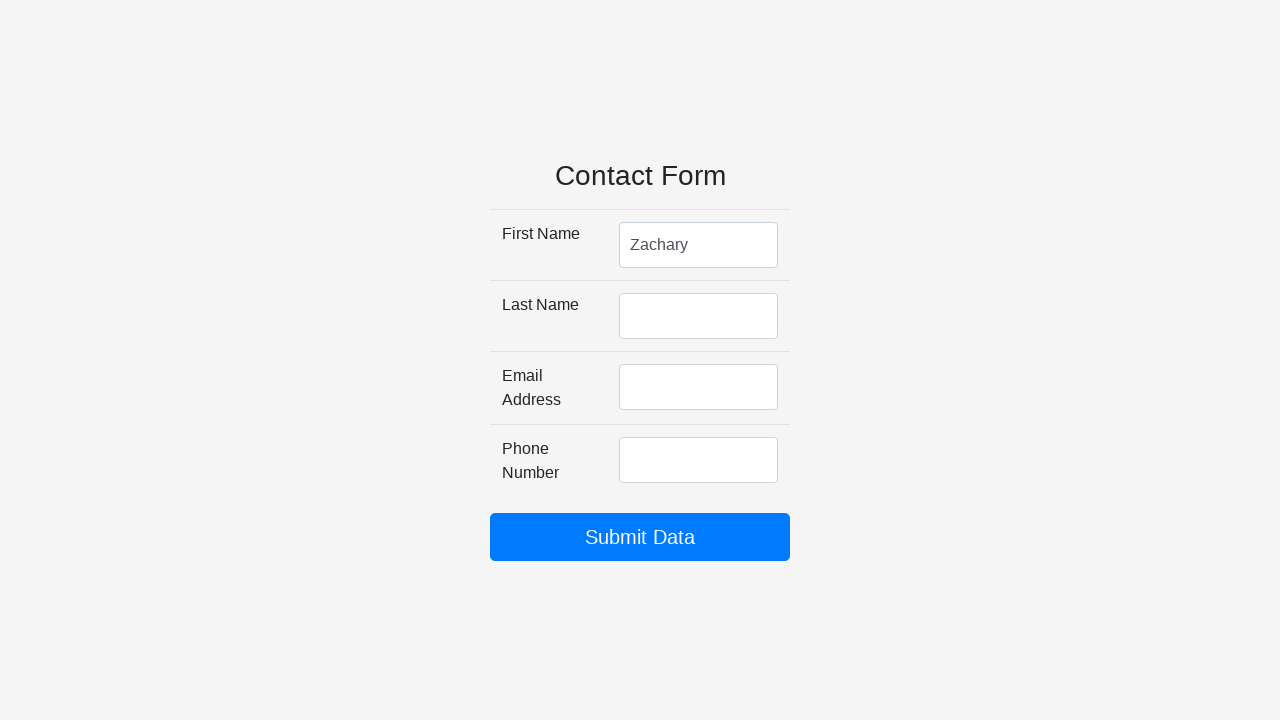

Filled last name field with 'Suidan' on #lastName
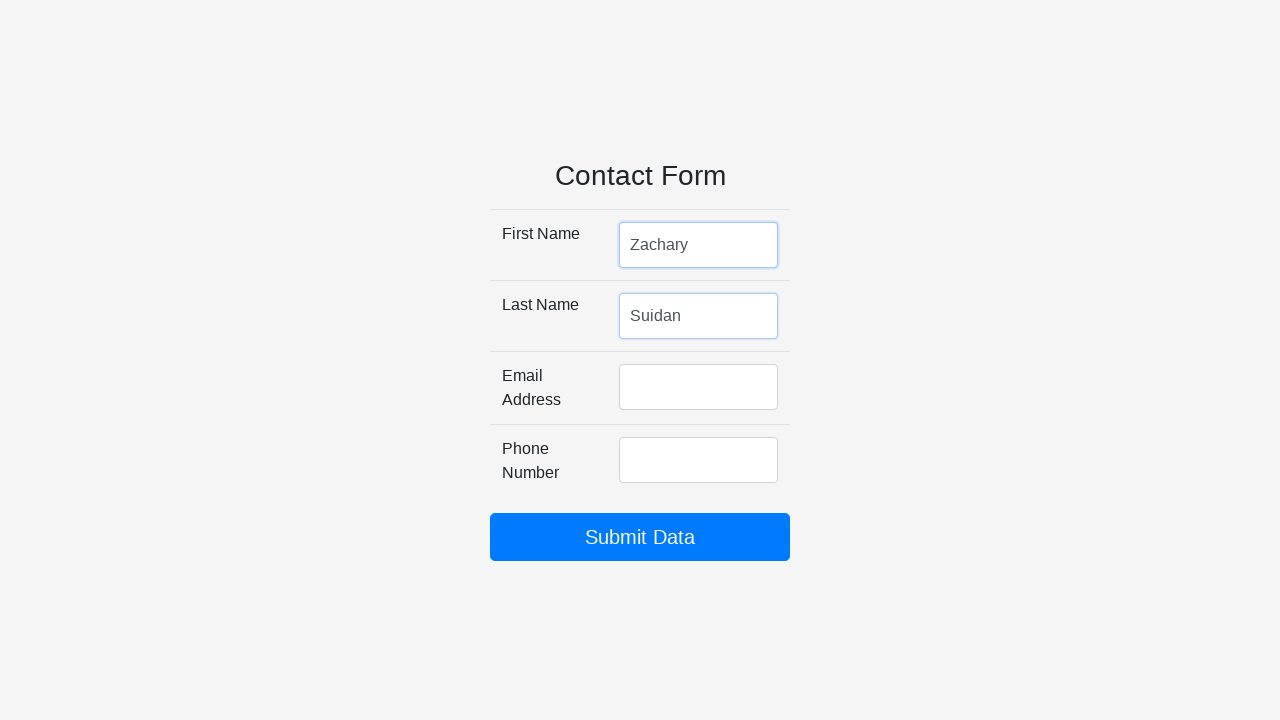

Filled email field with 'zsuidan97@gmail.com' on #emailAddress
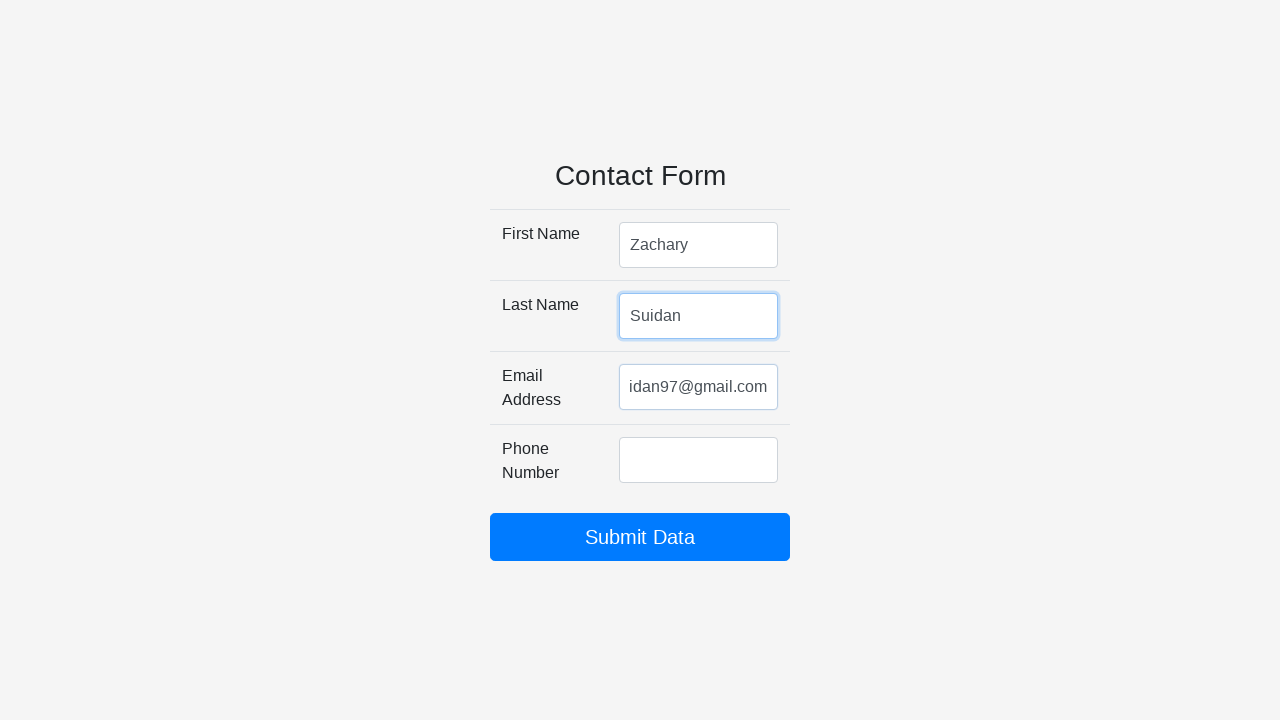

Clicked submit button without entering phone number at (640, 537) on #my_submit
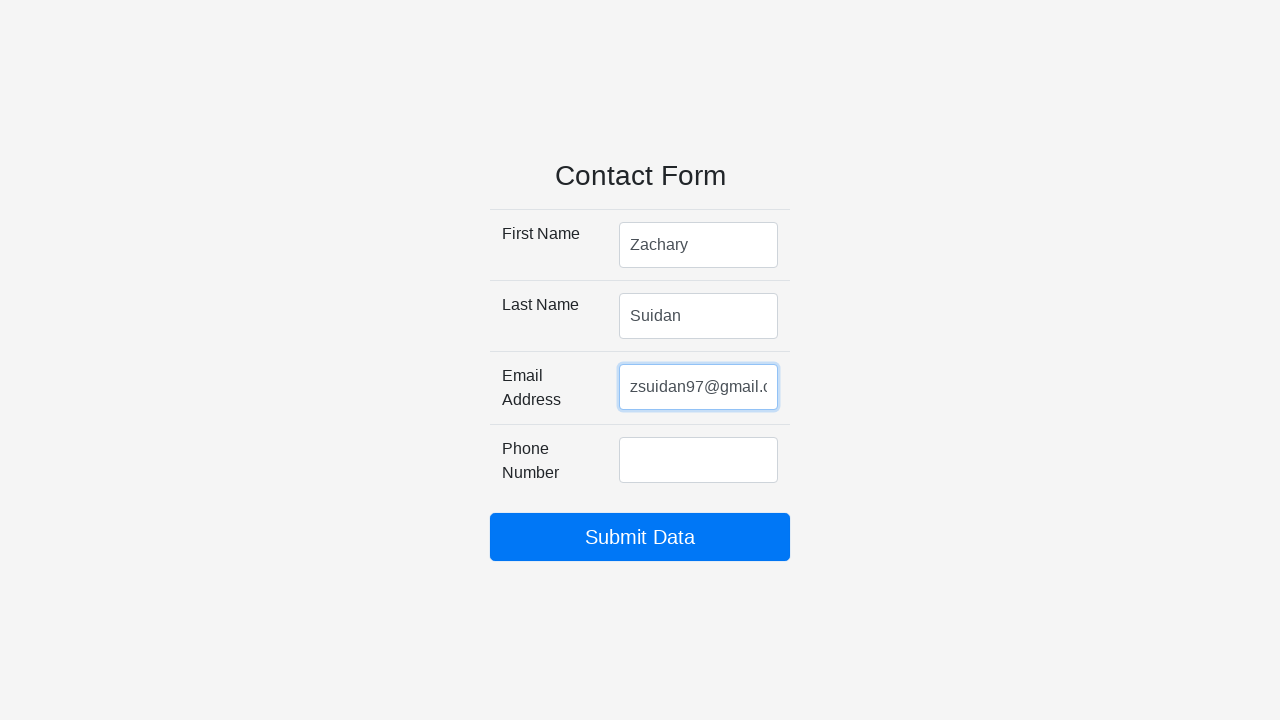

Alert dialog appeared about required phone number and was accepted
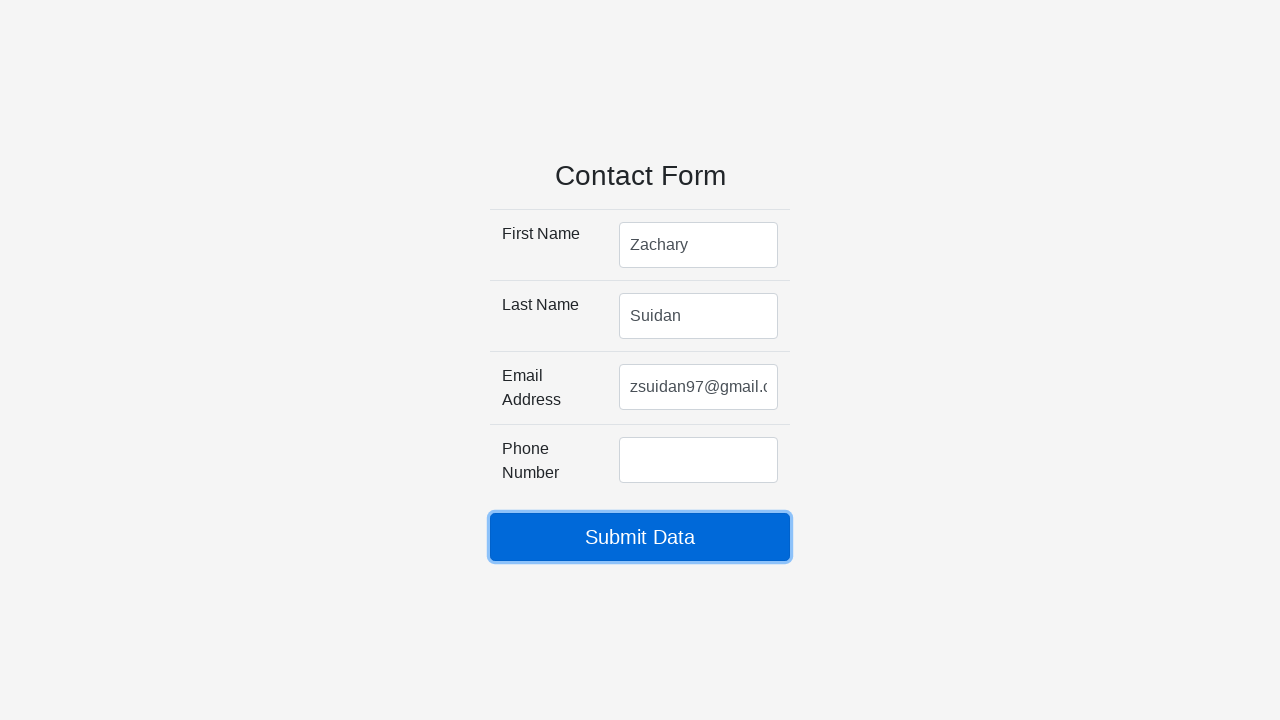

Cleared first name field on #firstName
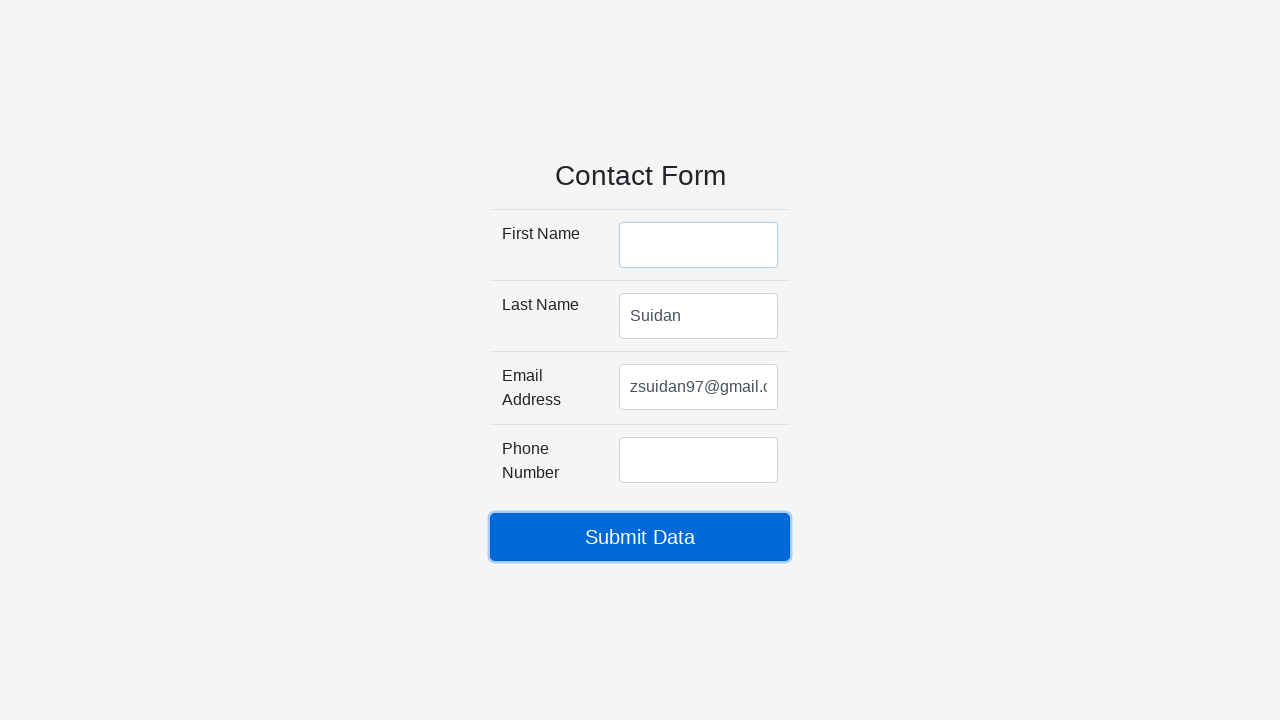

Cleared last name field on #lastName
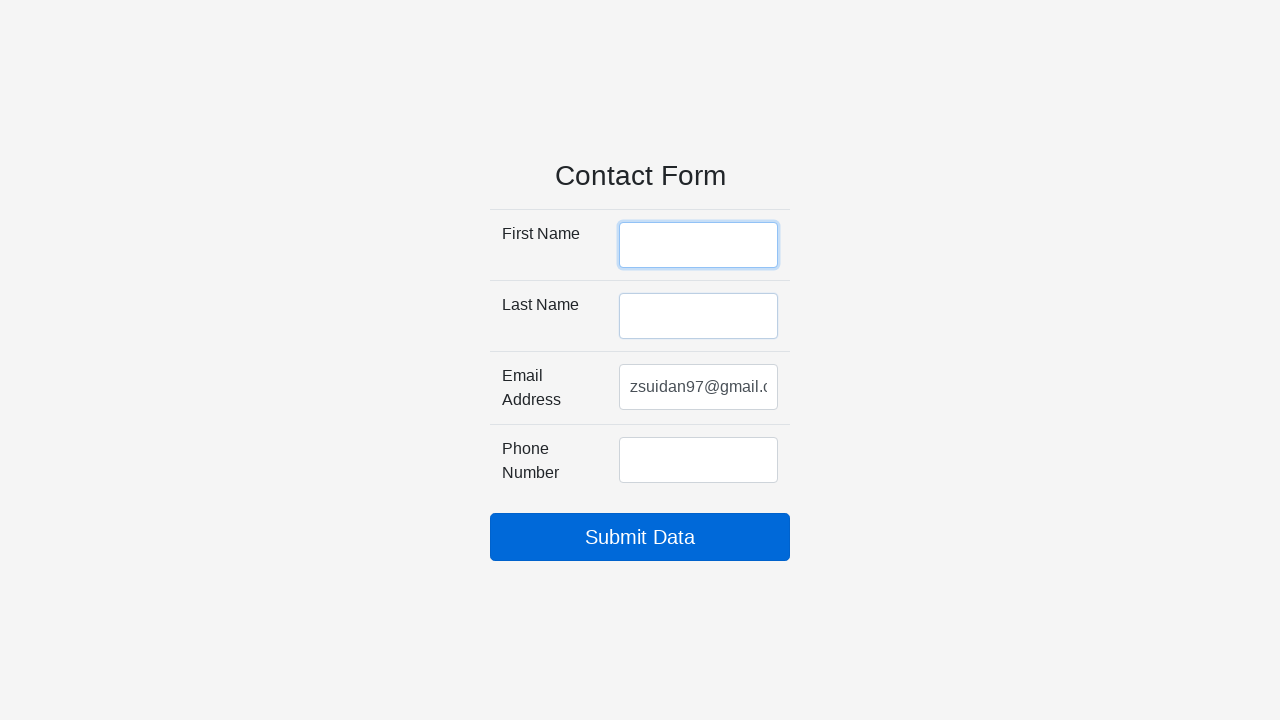

Cleared email field on #emailAddress
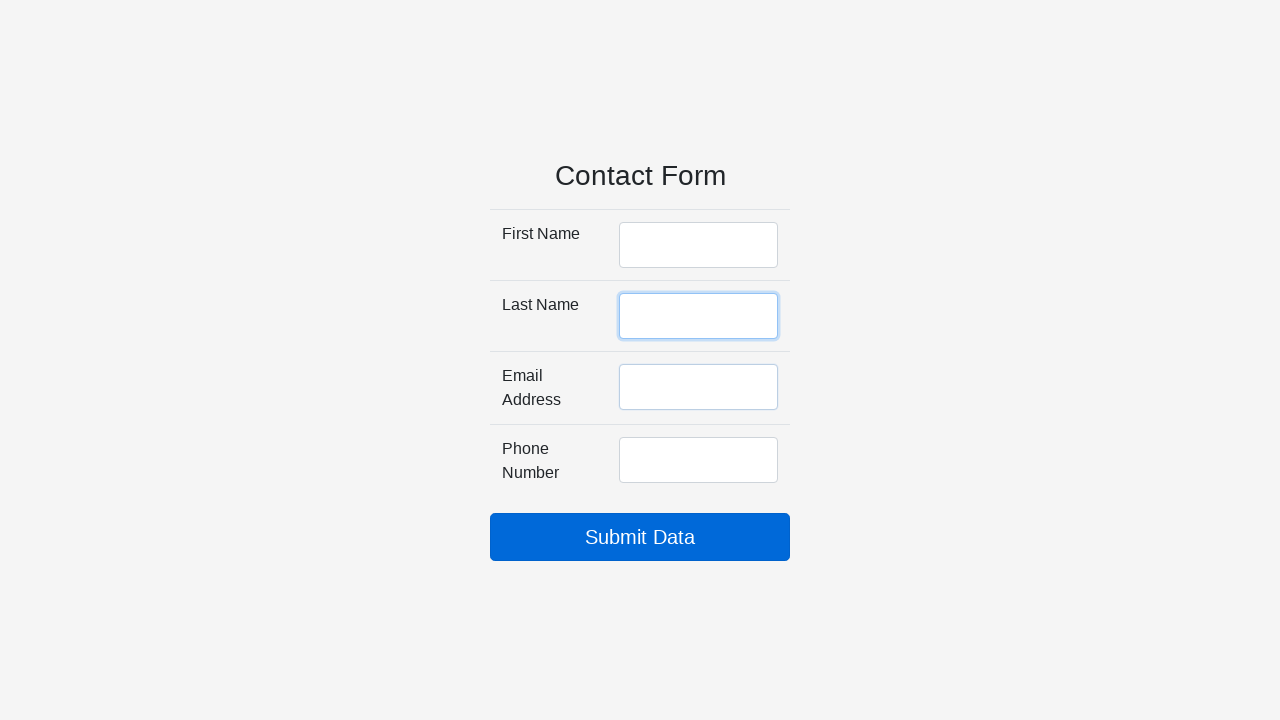

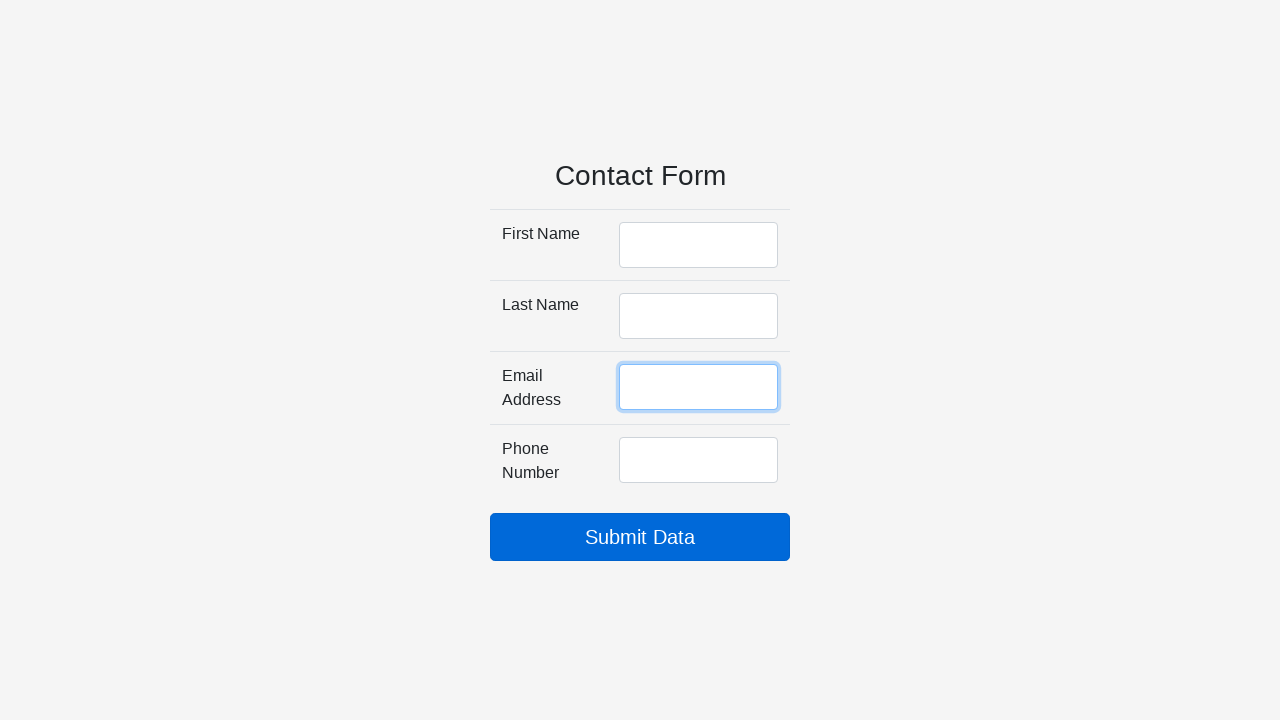